Tests text input field by typing text sequentially, selecting all text with Ctrl+A, and then deleting it with Backspace

Starting URL: https://www.qa-practice.com/elements/input/simple

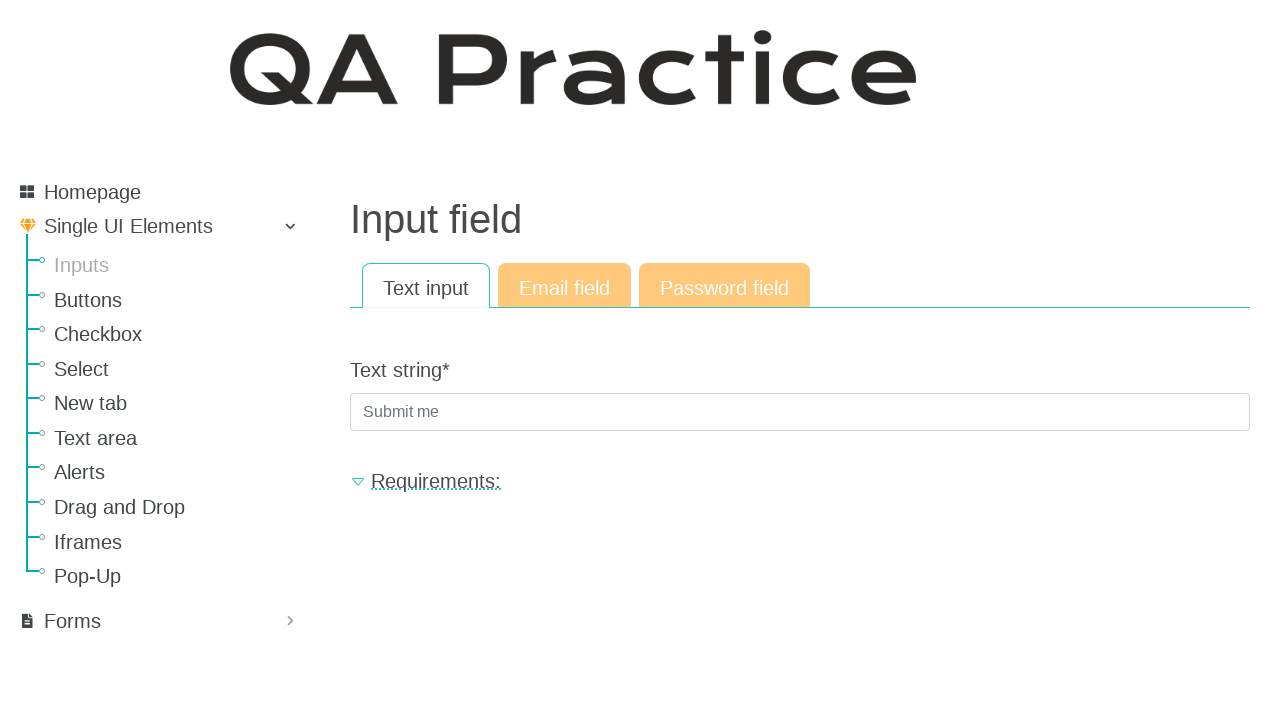

Located text input field by label 'Text string'
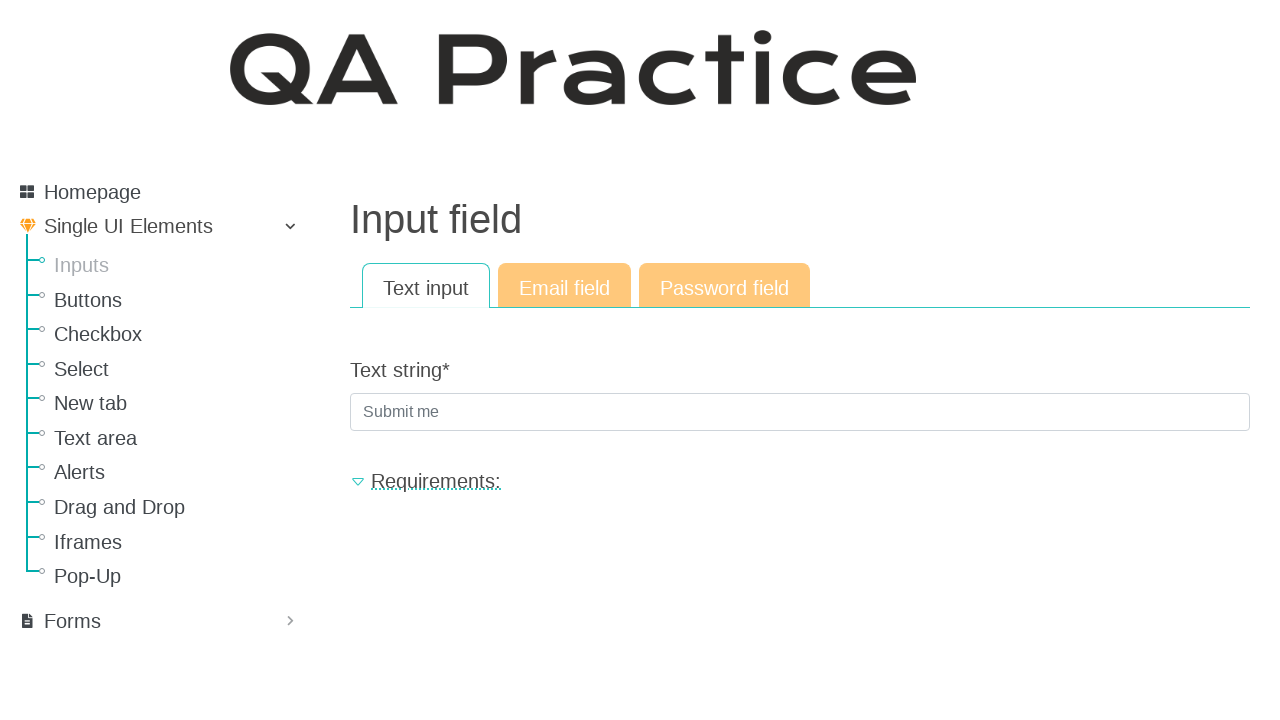

Typed 'automation testing' sequentially with 100ms delay between keystrokes
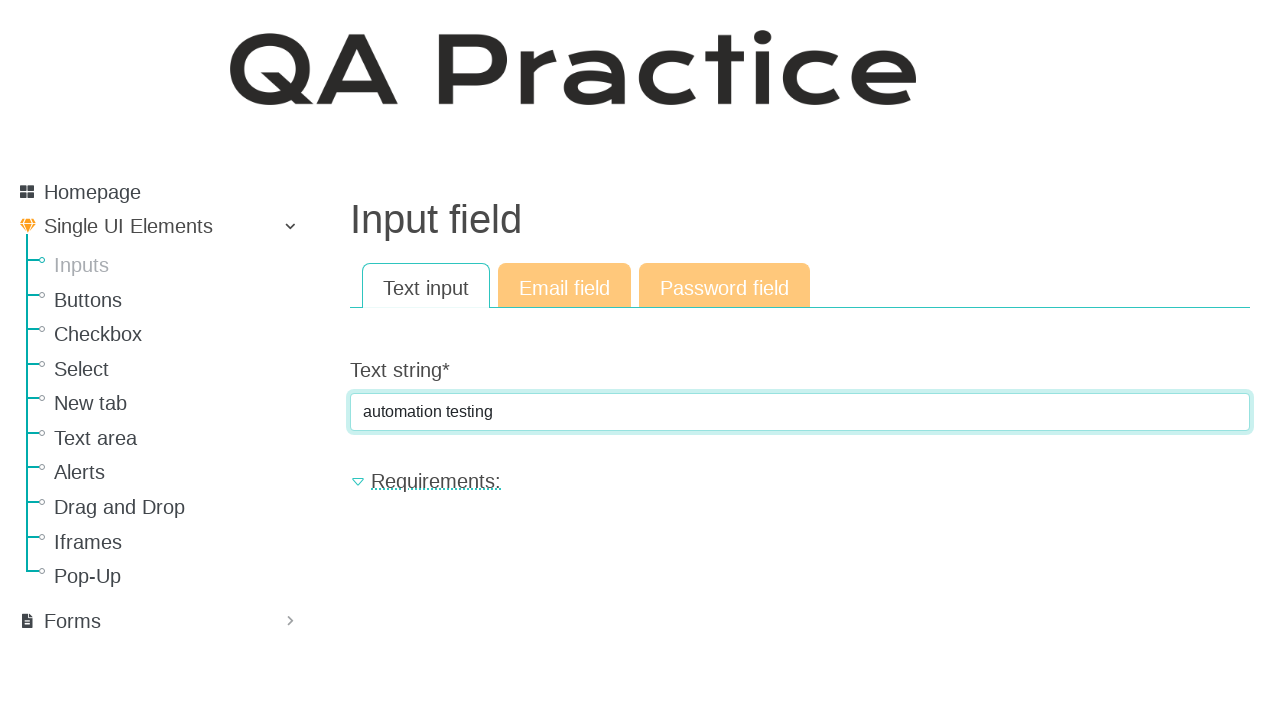

Selected all text in the field using Ctrl+A on internal:label="Text string"i
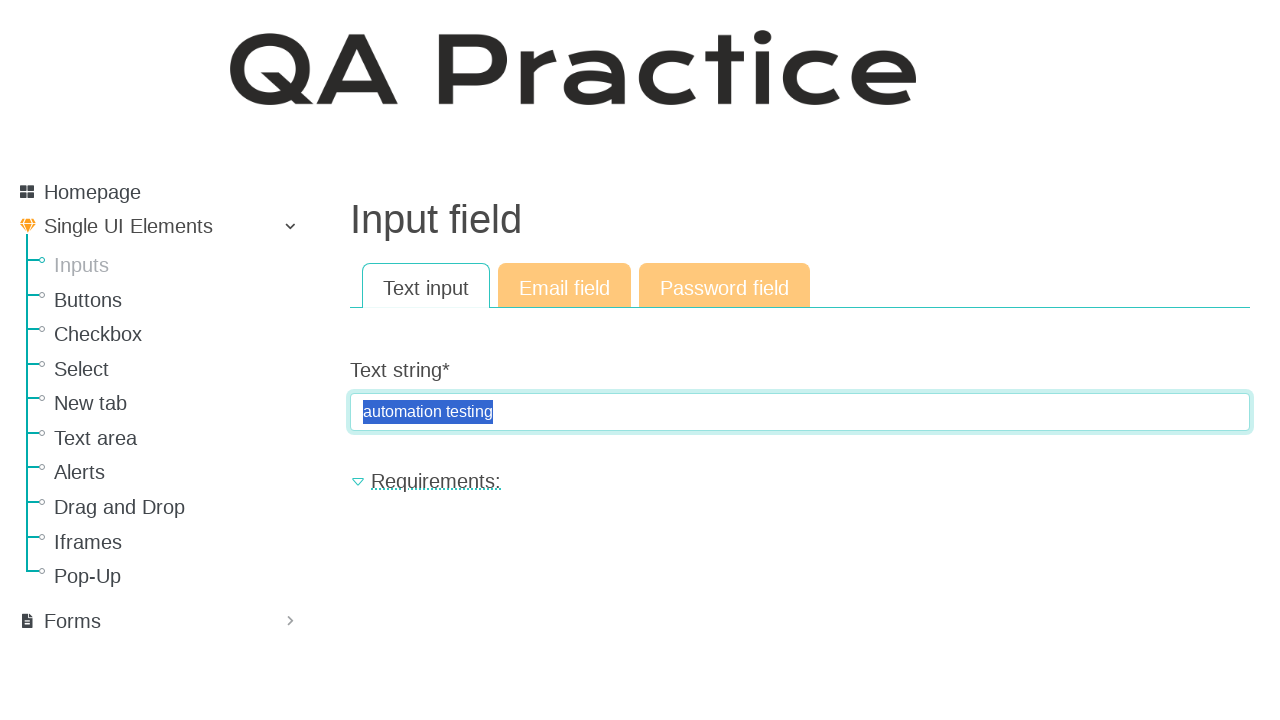

Deleted selected text by pressing Backspace on internal:label="Text string"i
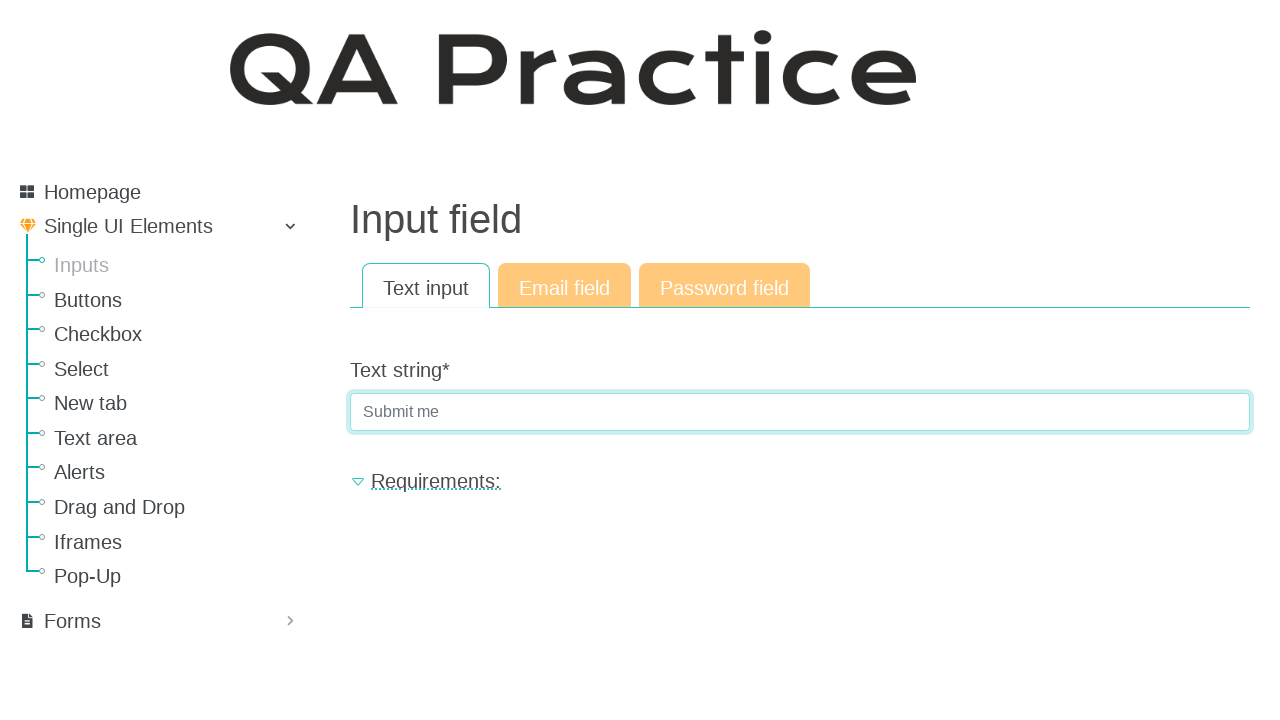

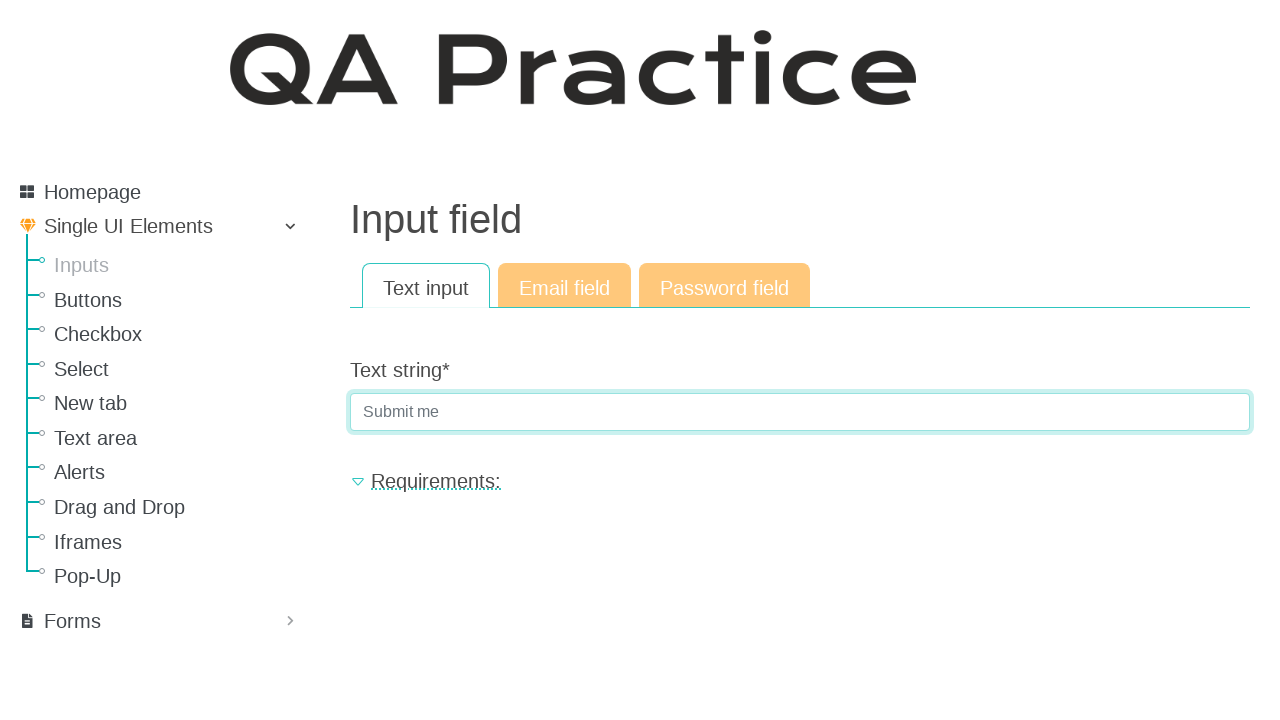